Tests GitHub search functionality by clicking the search button, entering a search term "selenium", submitting the search, and verifying that search results appear.

Starting URL: https://github.com

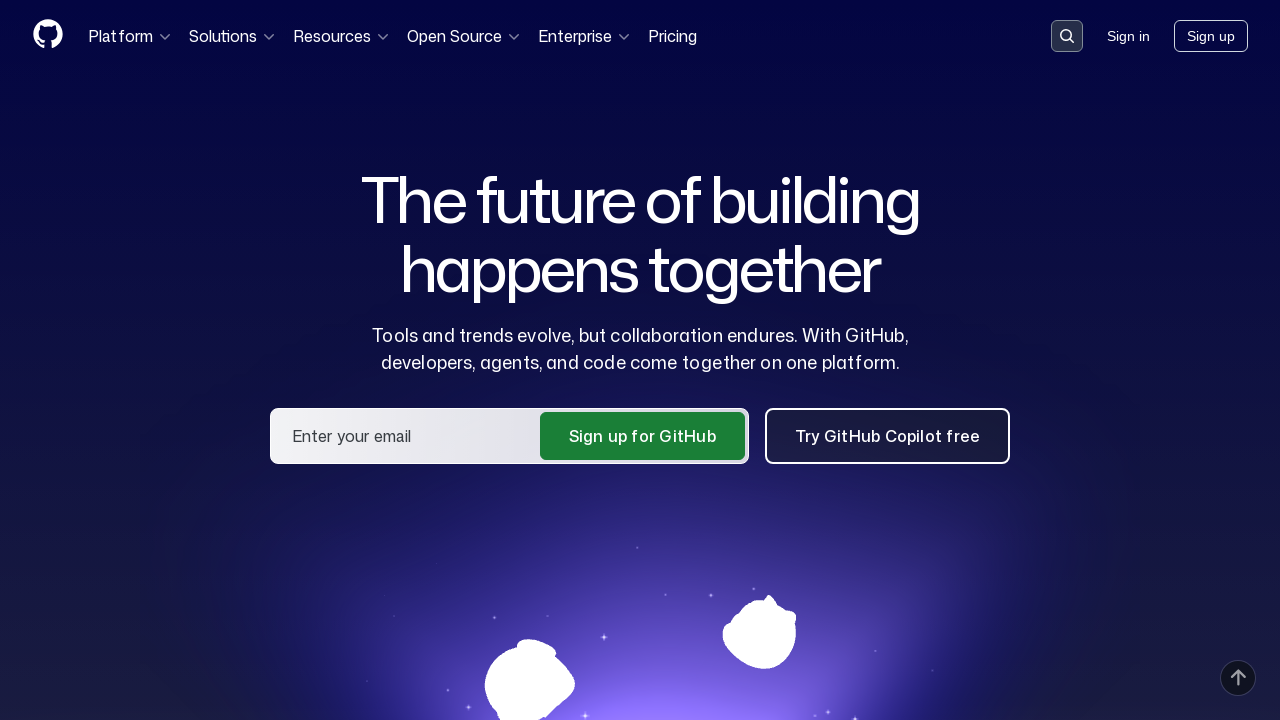

Clicked search button to open search input at (1067, 36) on button[data-target='qbsearch-input.inputButton']
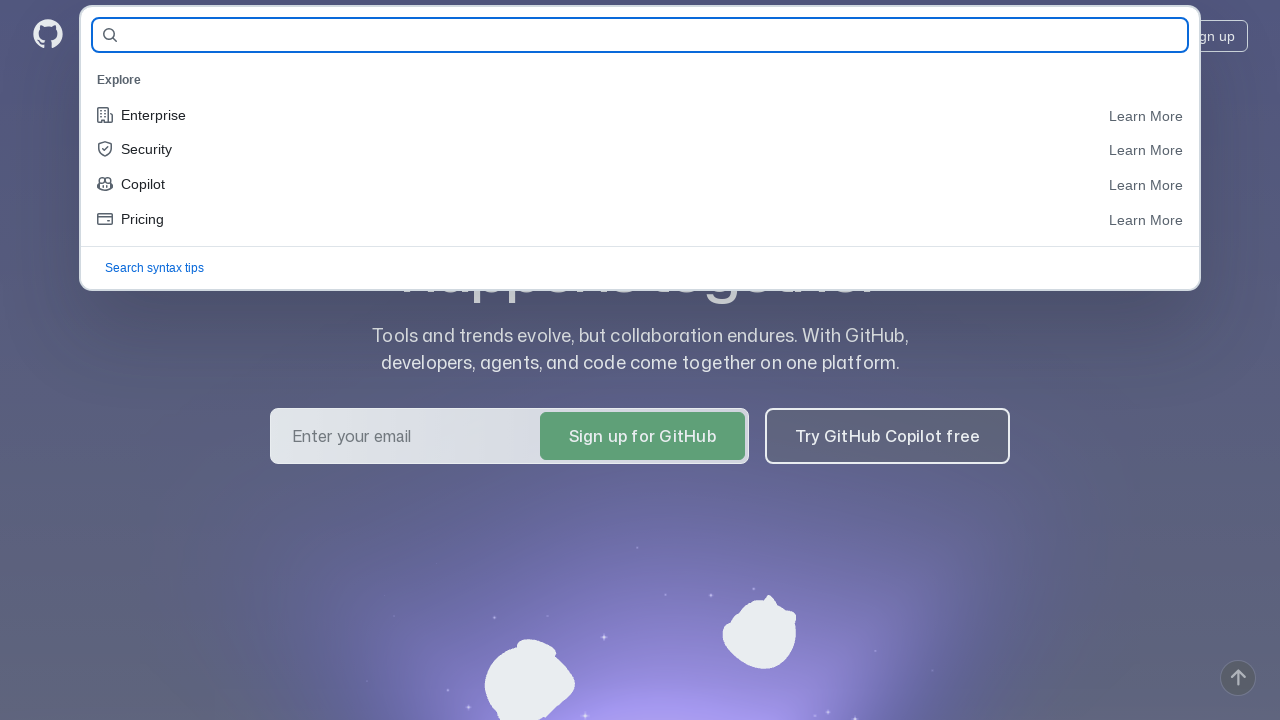

Search input field is visible
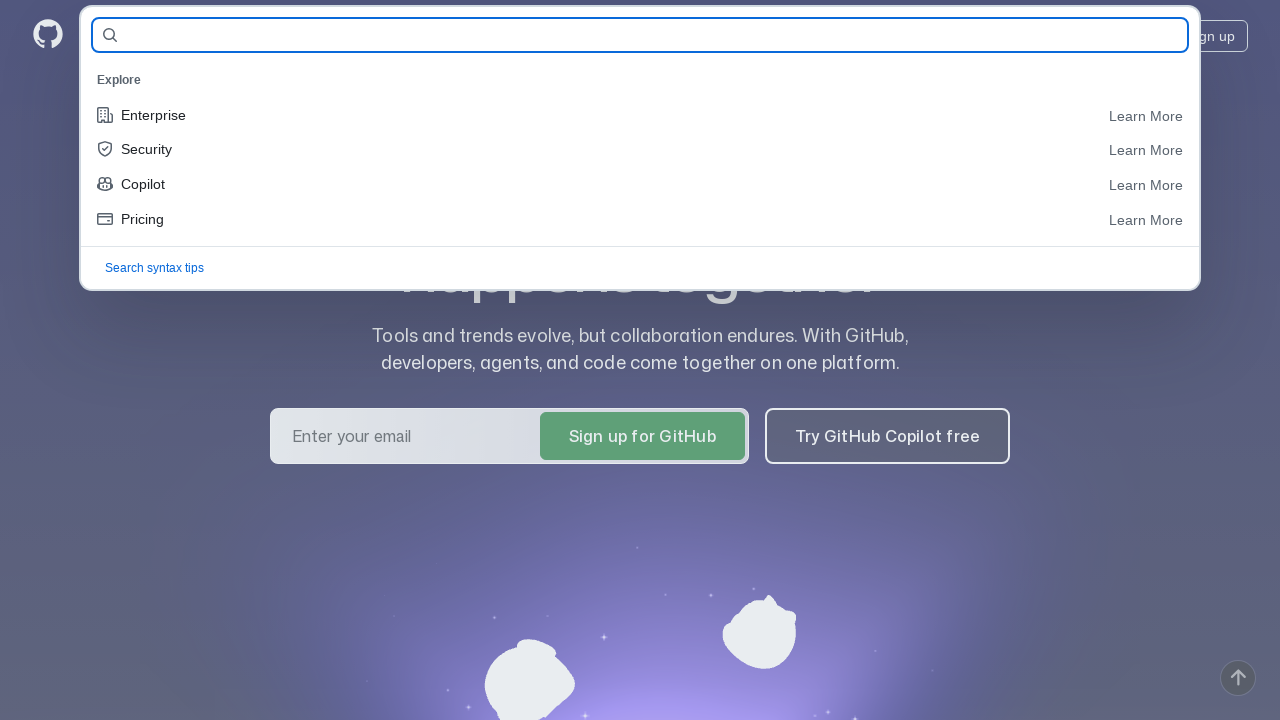

Filled search input with 'selenium' on #query-builder-test
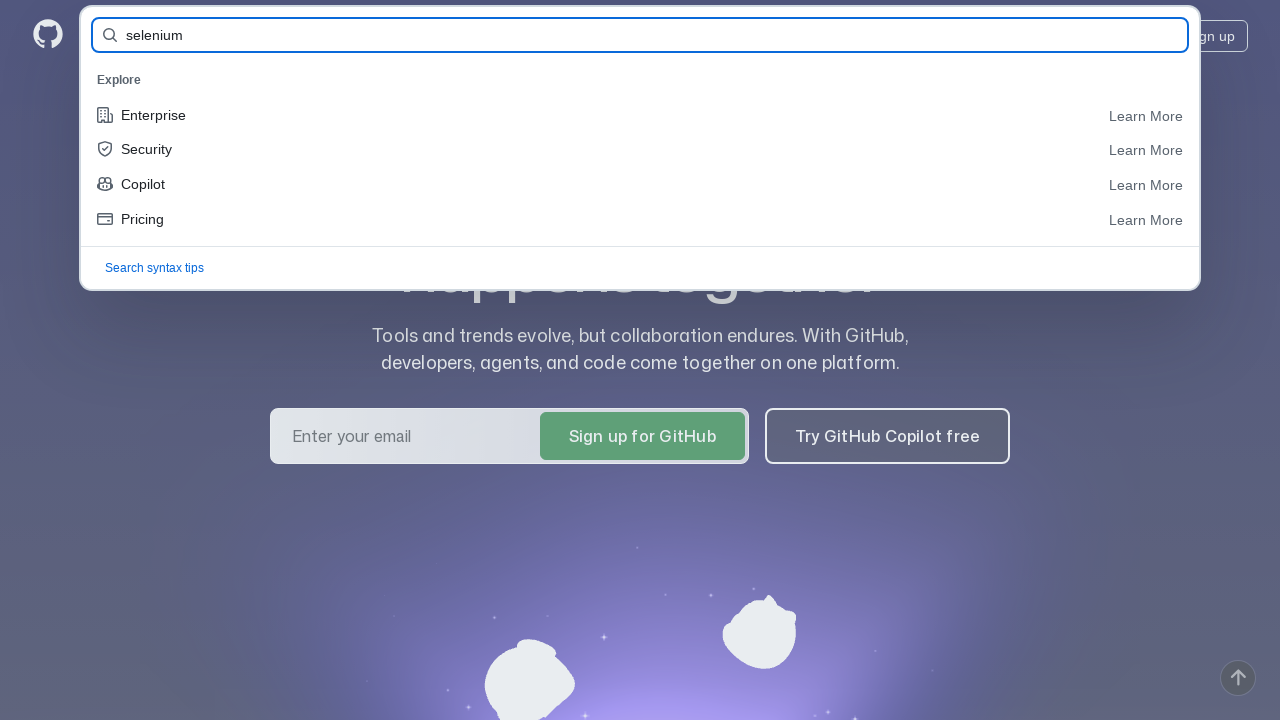

Pressed Enter to submit search for 'selenium' on #query-builder-test
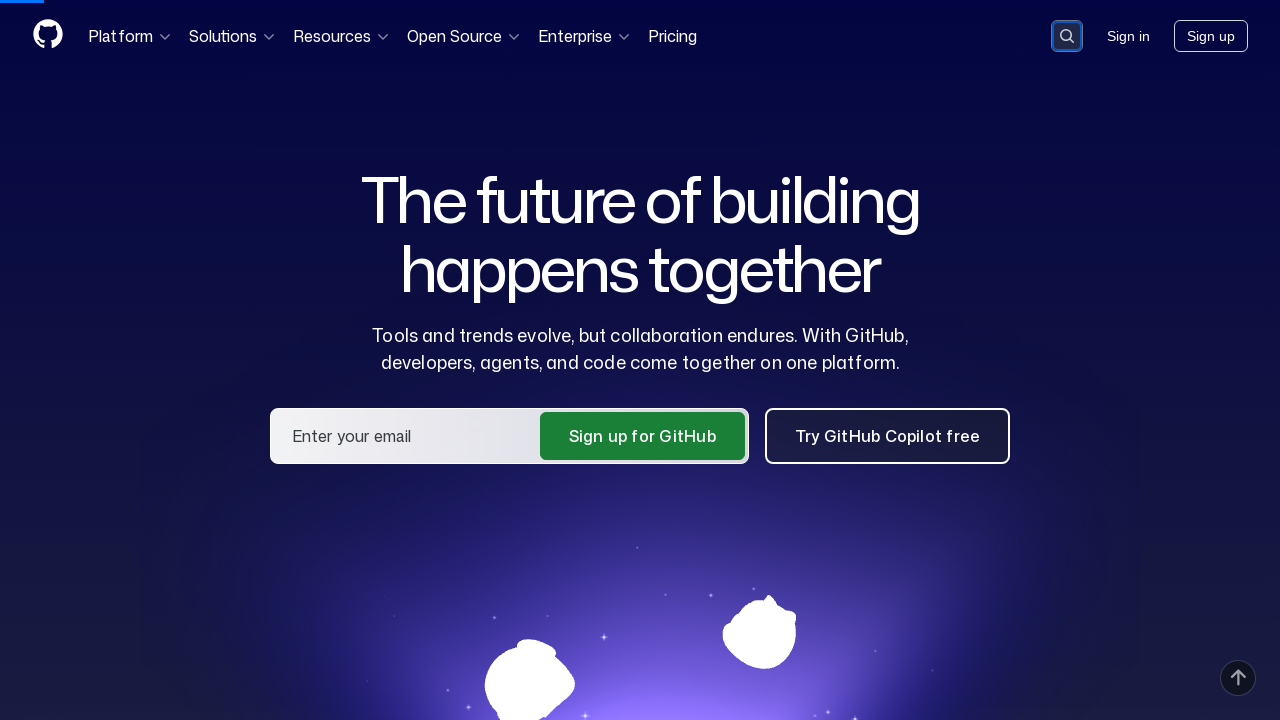

Search results loaded successfully
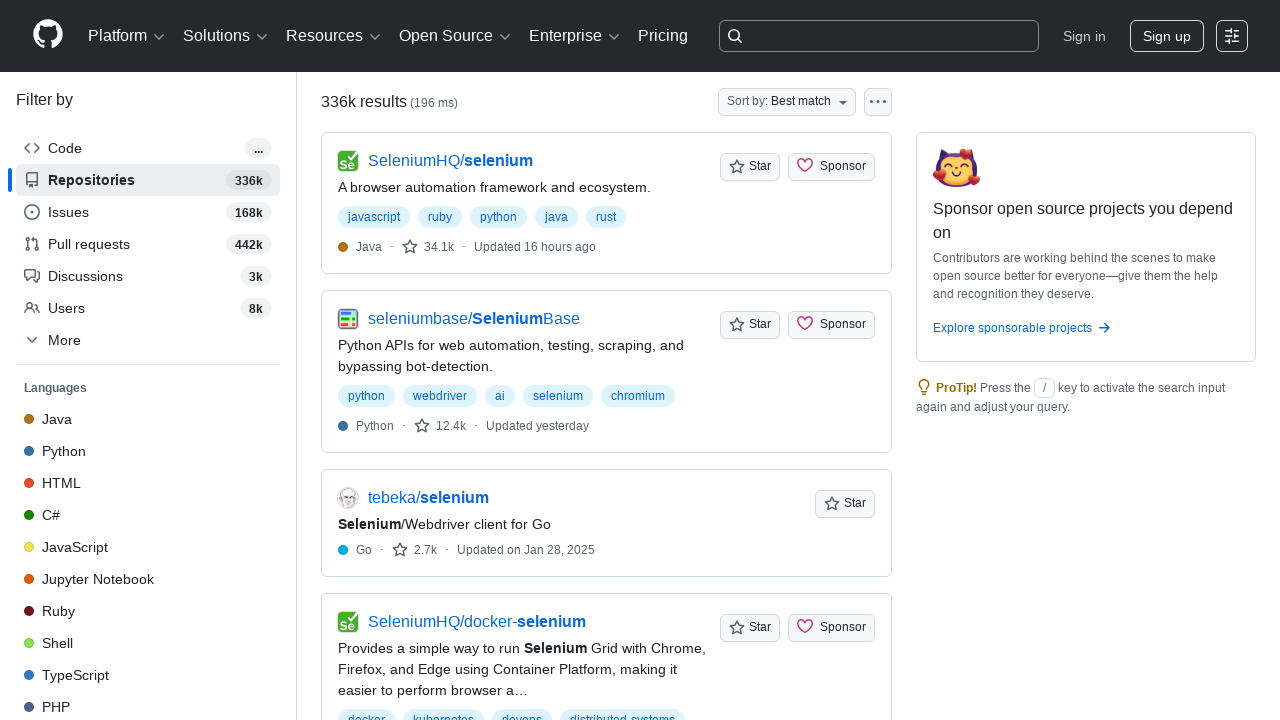

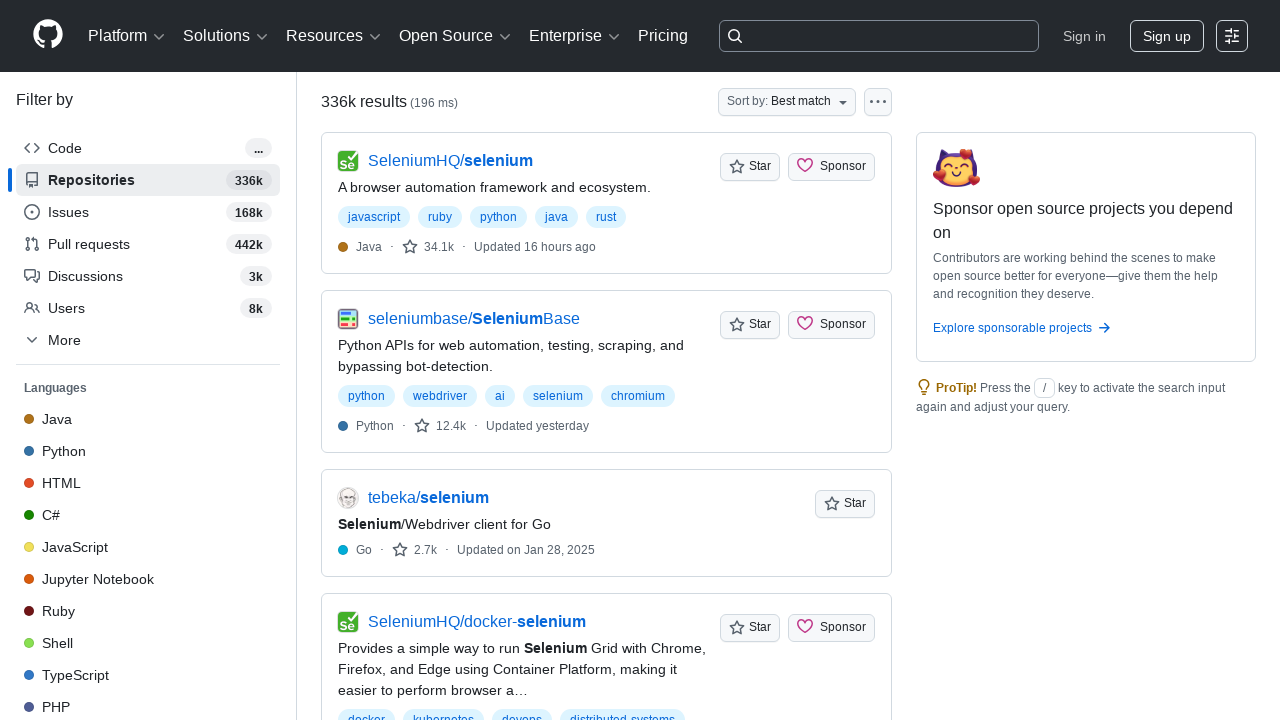